Navigates to Top List → New Comments and verifies no comments are present

Starting URL: http://www.99-bottles-of-beer.net/

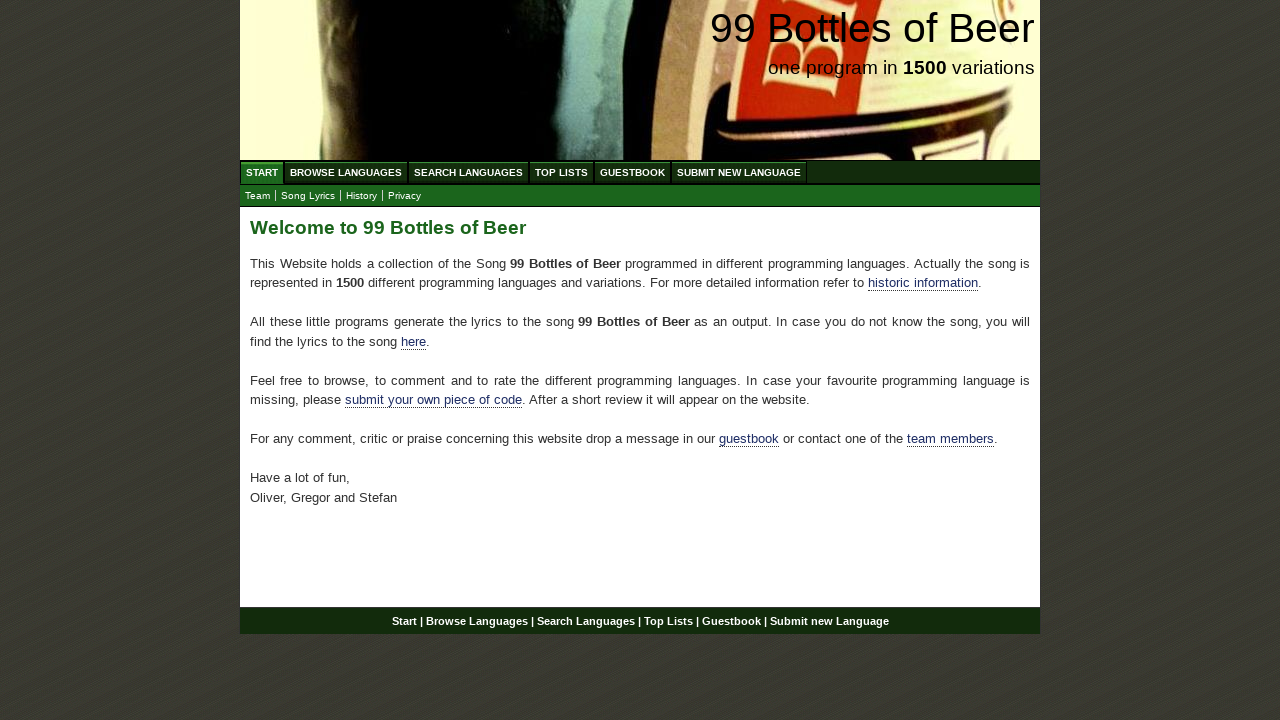

Clicked on Top List menu at (562, 172) on xpath=//a[@href='/toplist.html']
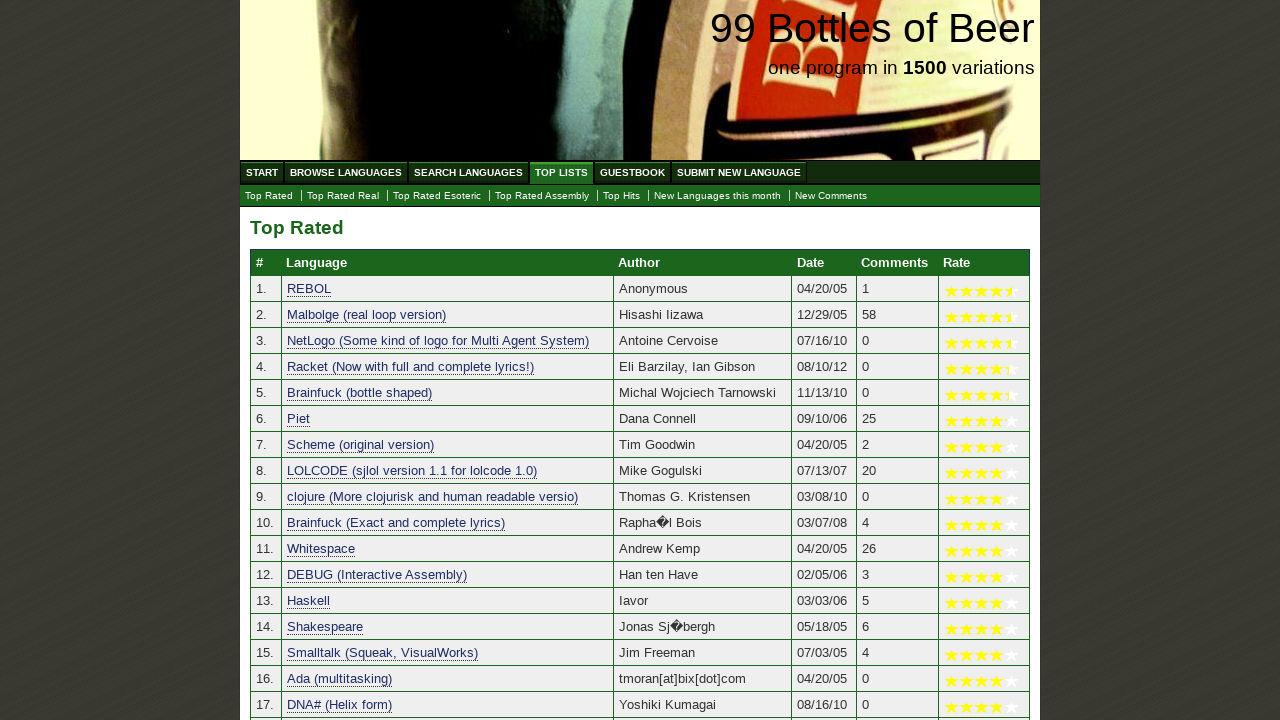

Clicked on New Comments submenu at (831, 196) on xpath=//a[@href='./newcomments.html']
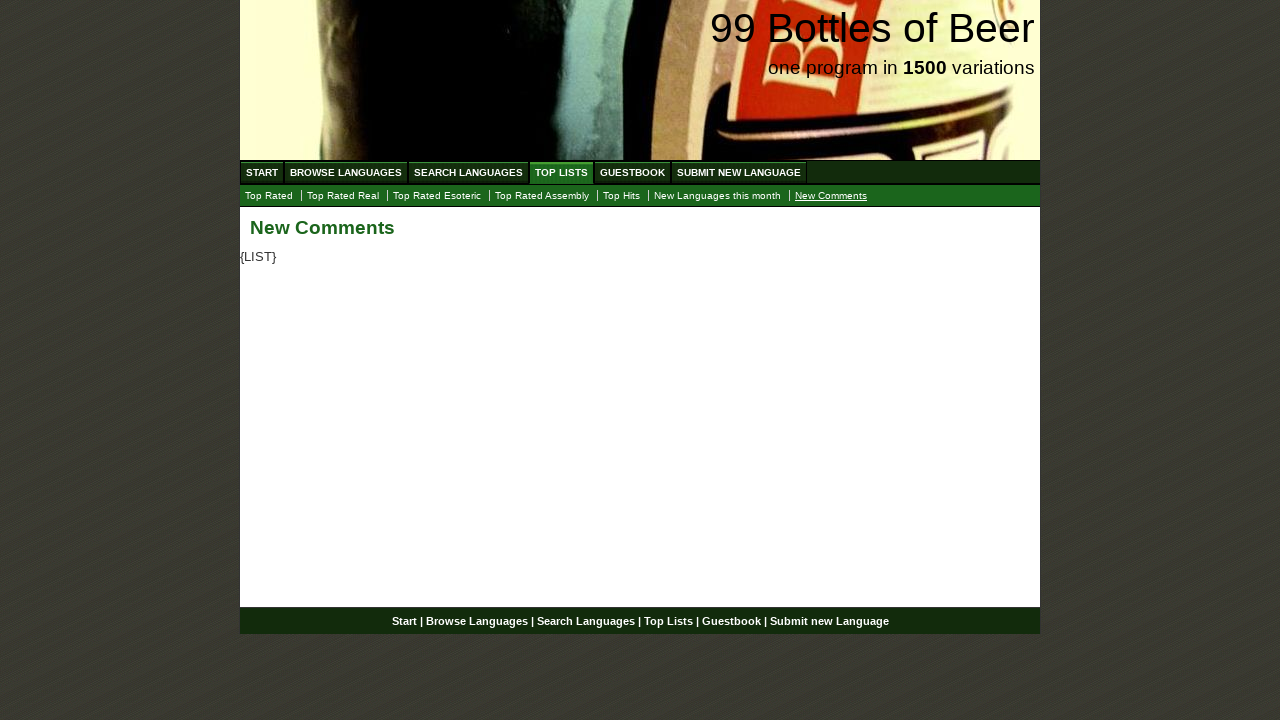

Verified no comments are present in the New Comments section
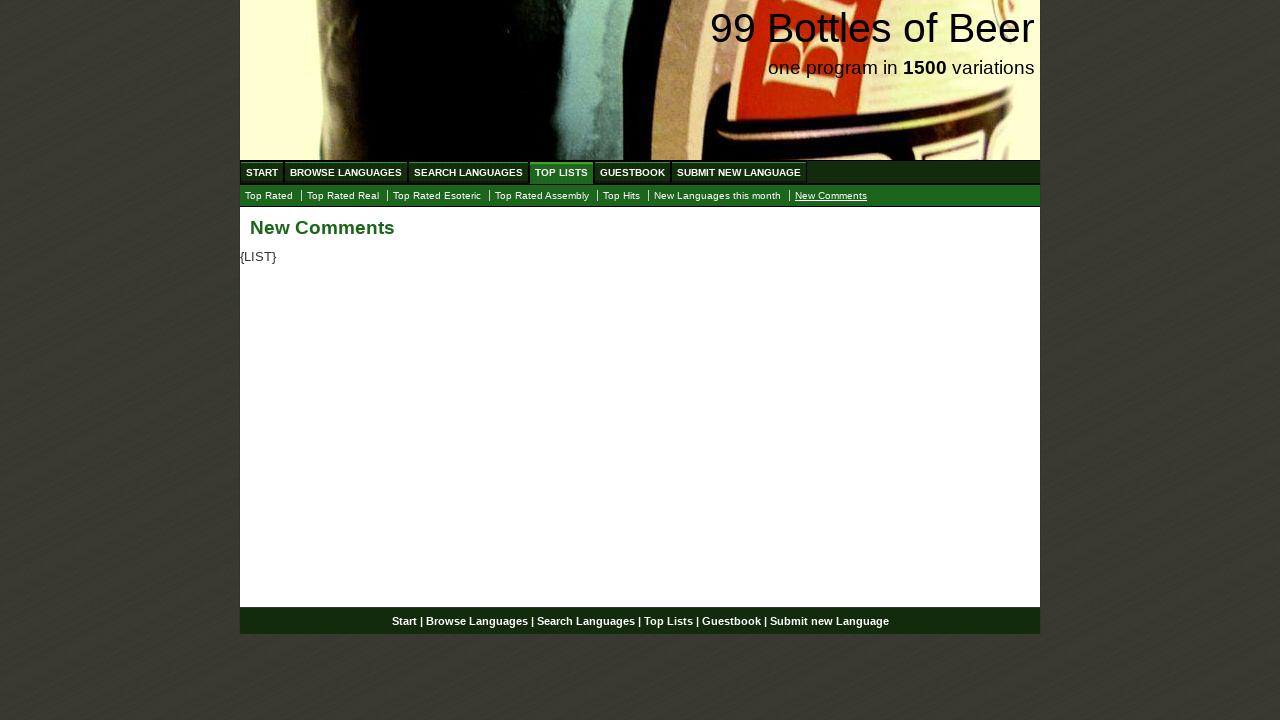

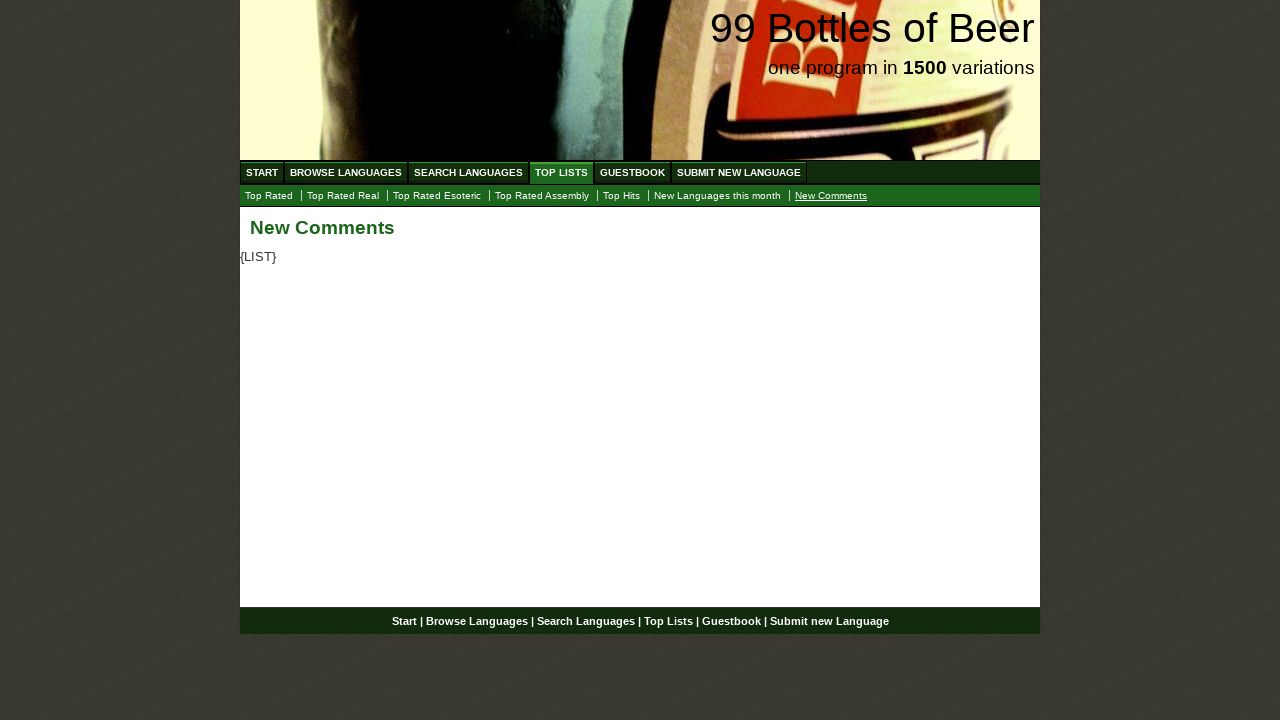